Tests iframe handling by switching to a single frame, entering text in an input field, switching back to the main content, and clicking on a tab for multiple frames.

Starting URL: https://demo.automationtesting.in/Frames.html

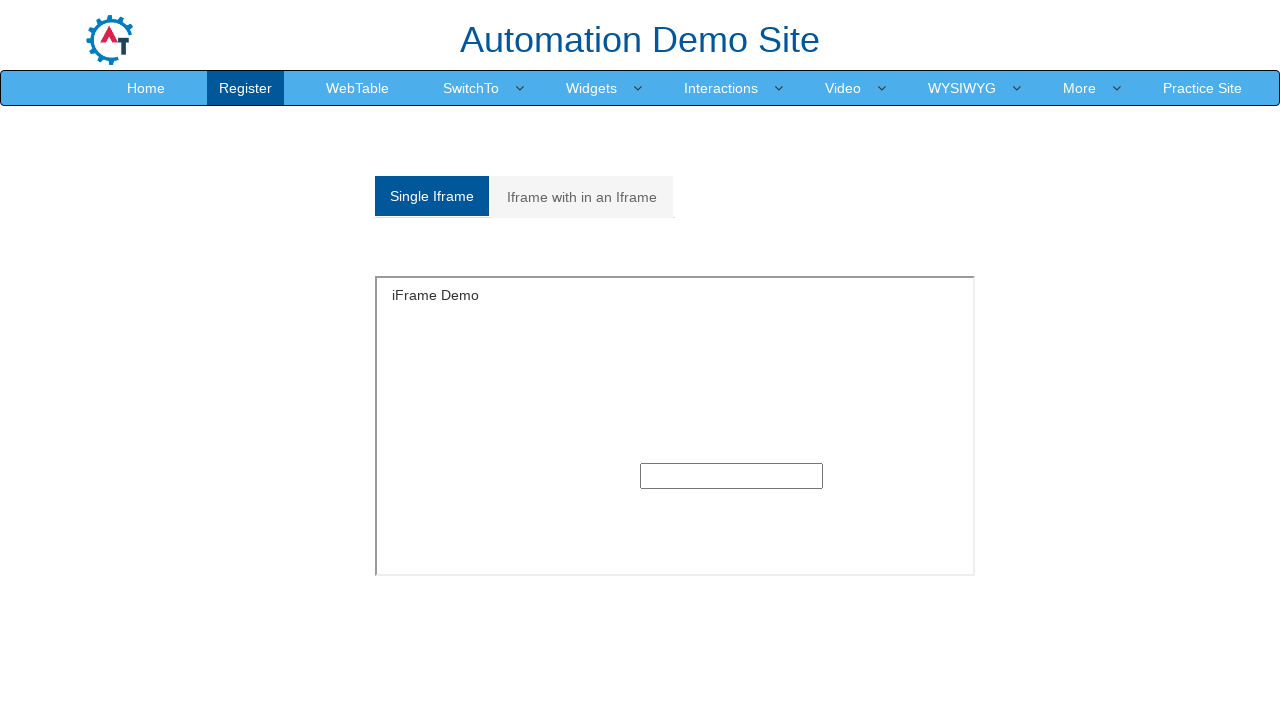

Located single frame iframe with src='SingleFrame.html'
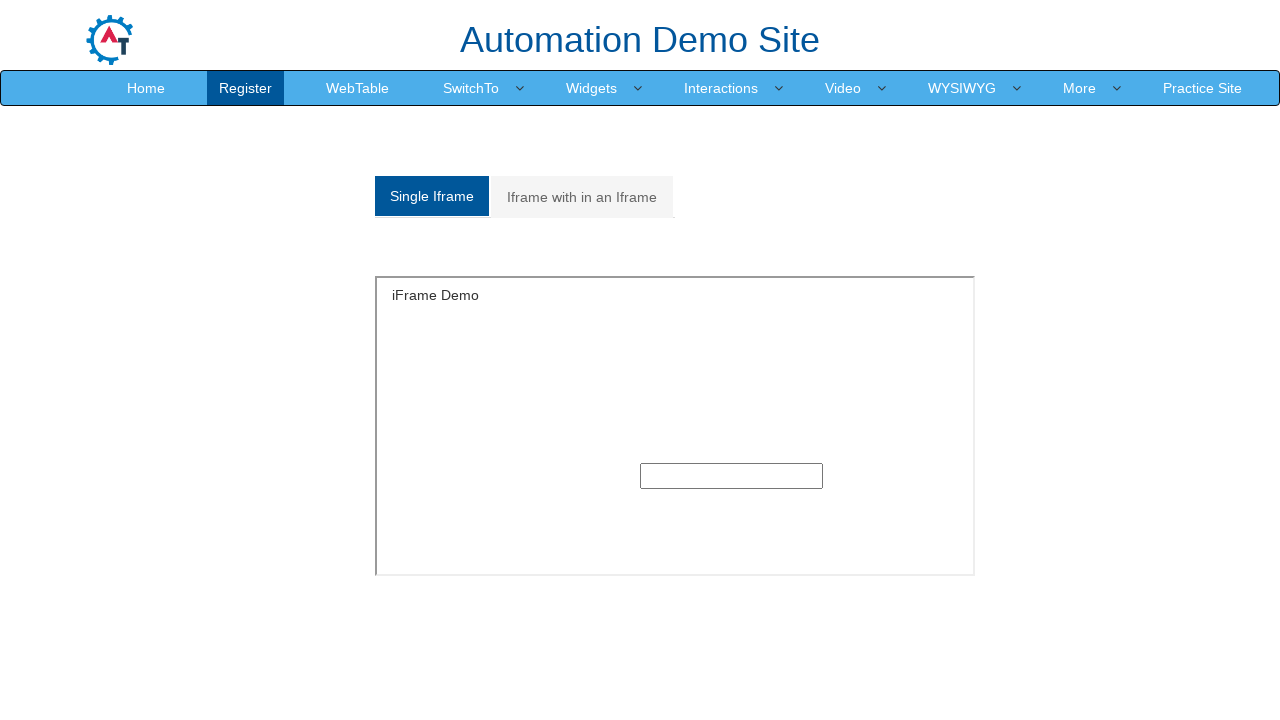

Filled text input field in iframe with 'Testing' on iframe[src='SingleFrame.html'] >> internal:control=enter-frame >> input[type='te
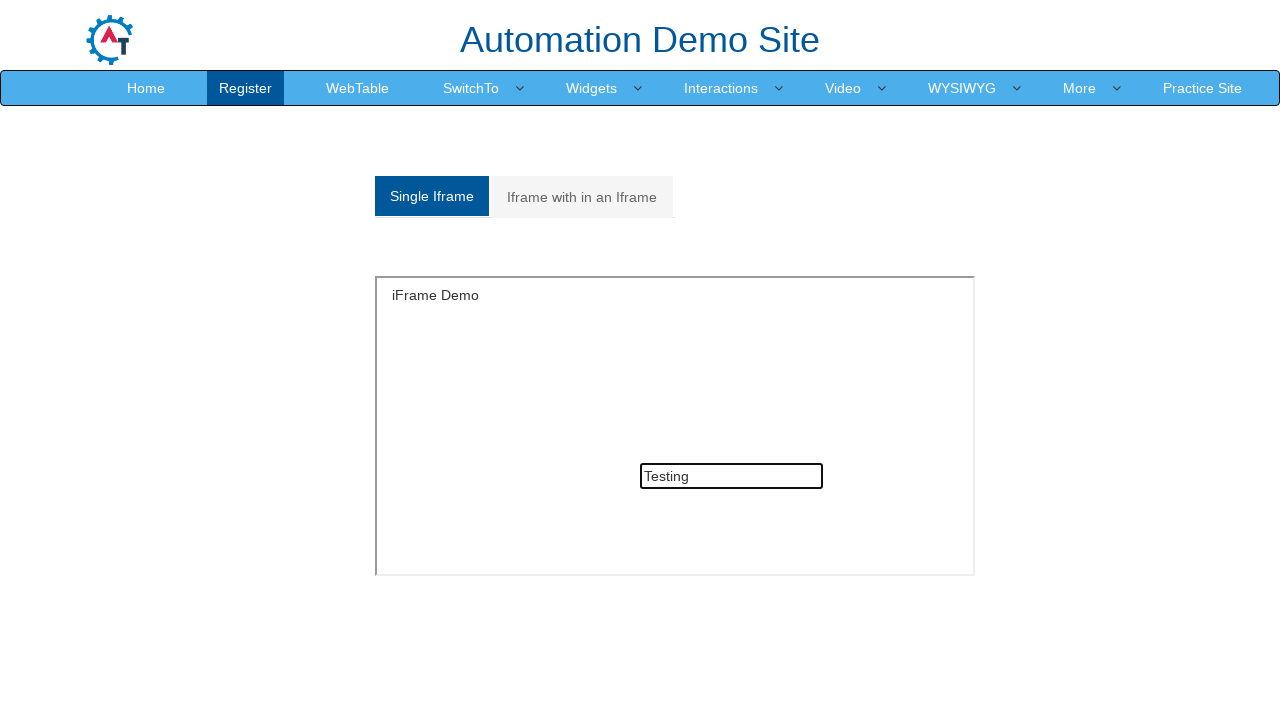

Clicked on Multiple frames tab to switch to multiple frames view at (582, 197) on a[href='#Multiple']
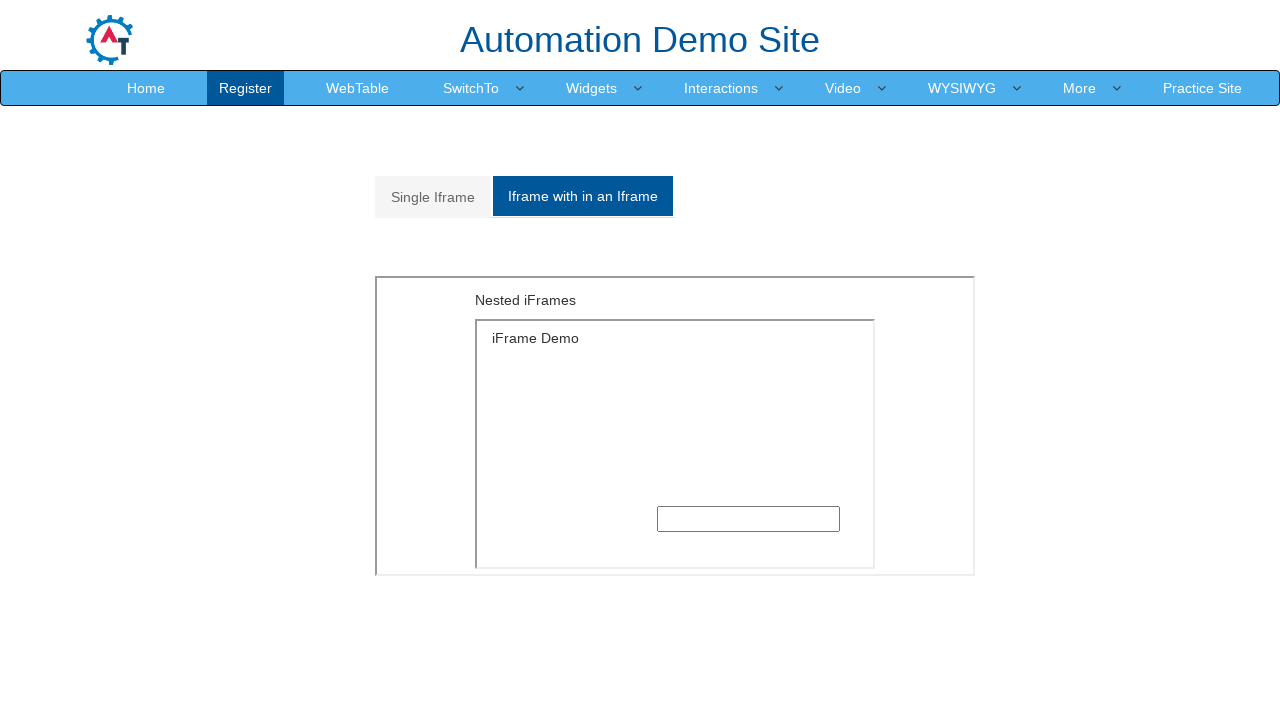

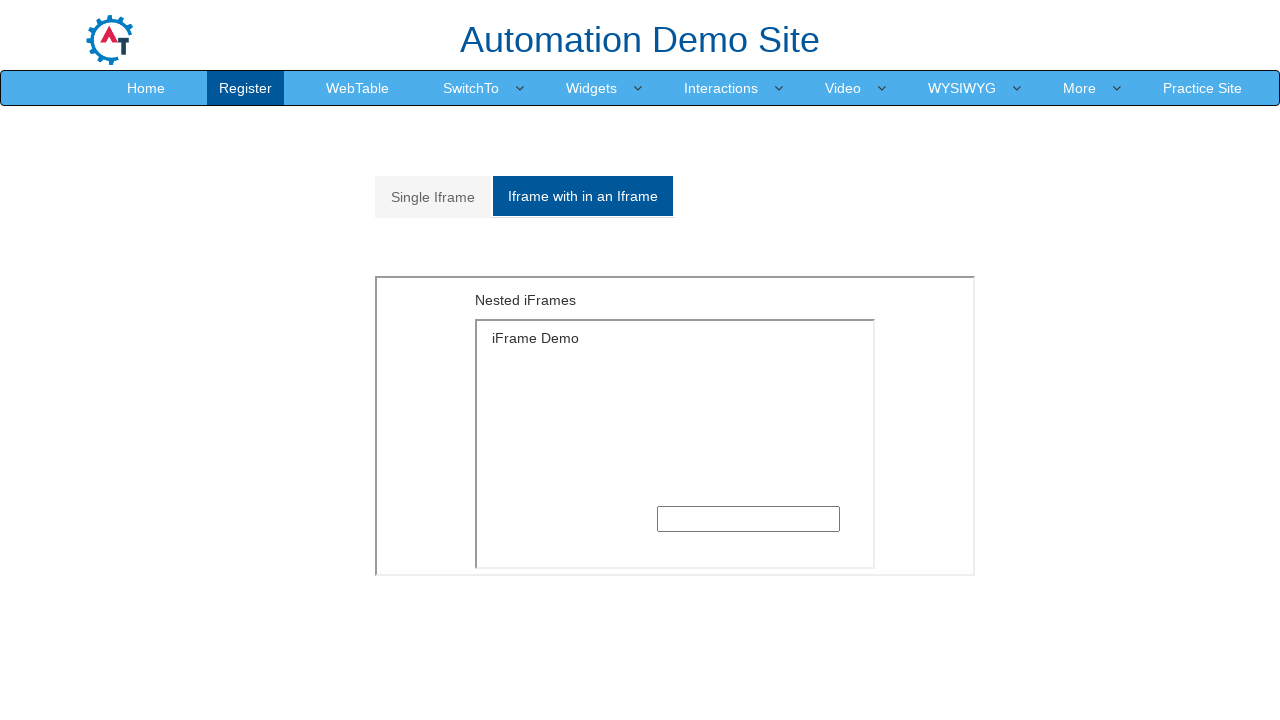